Tests browser back button navigation between filter views (All, Active, Completed)

Starting URL: https://demo.playwright.dev/todomvc

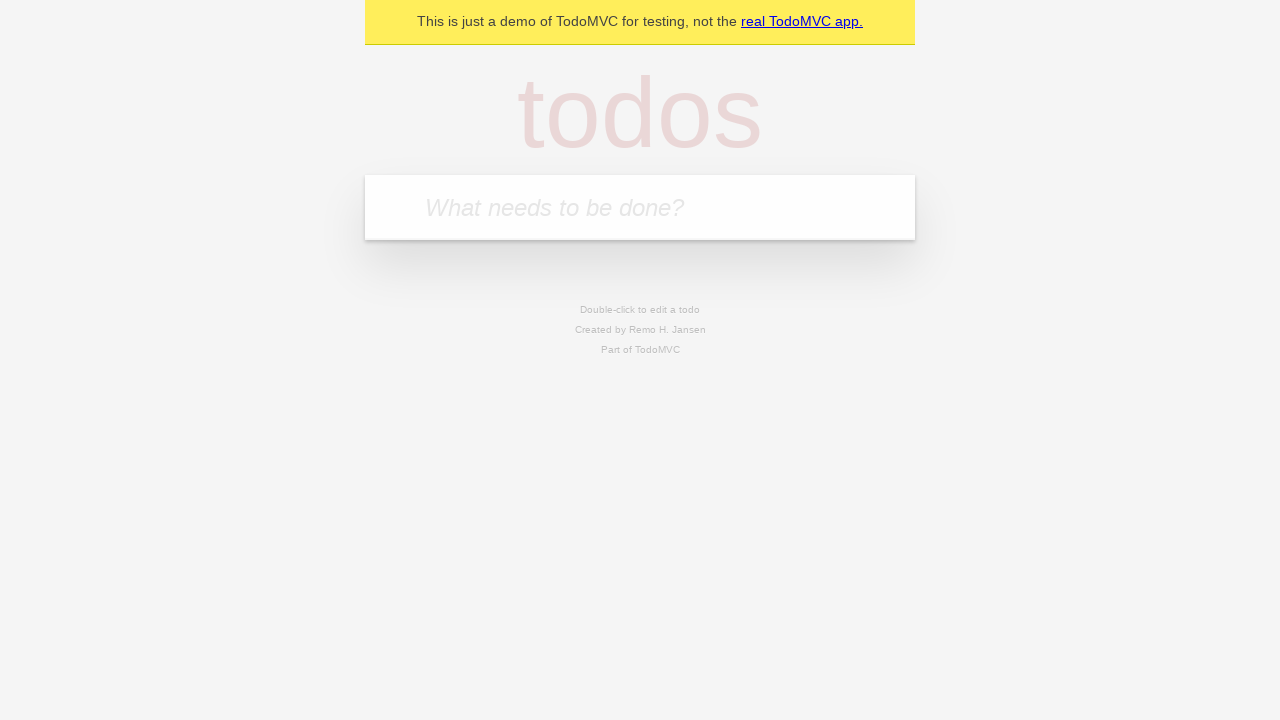

Filled todo input with 'buy some cheese' on internal:attr=[placeholder="What needs to be done?"i]
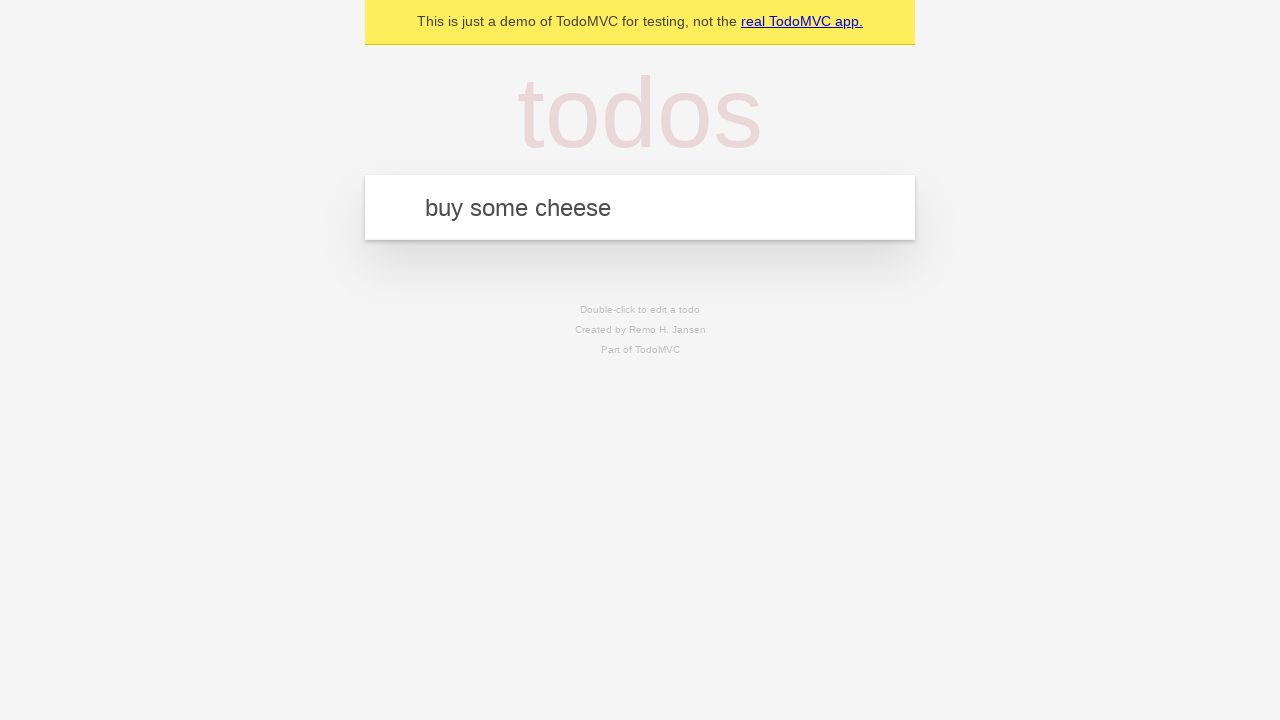

Pressed Enter to create first todo on internal:attr=[placeholder="What needs to be done?"i]
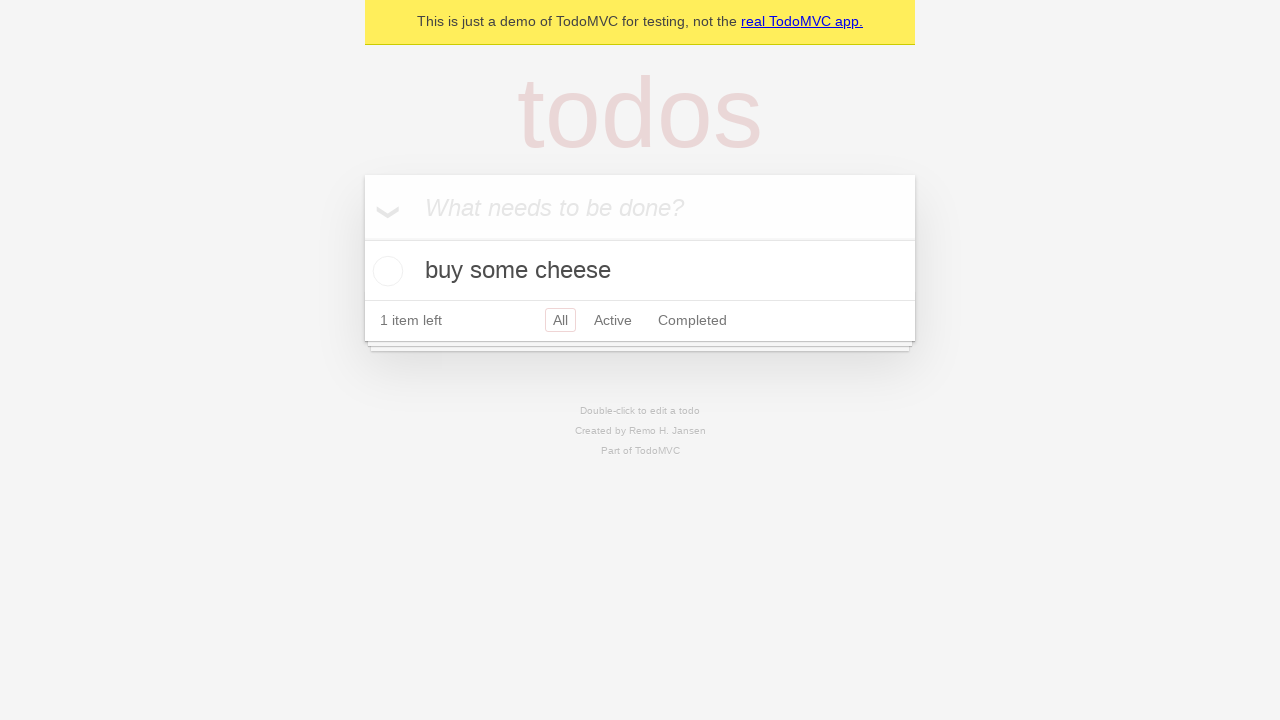

Filled todo input with 'feed the cat' on internal:attr=[placeholder="What needs to be done?"i]
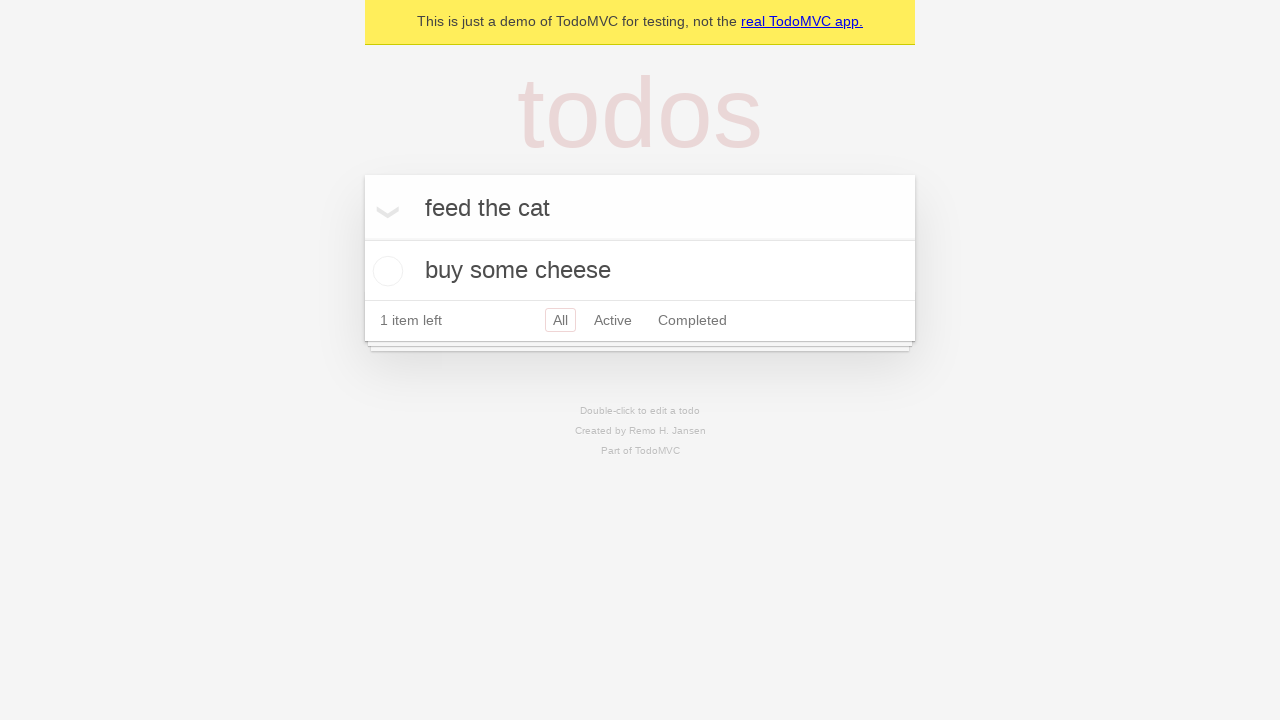

Pressed Enter to create second todo on internal:attr=[placeholder="What needs to be done?"i]
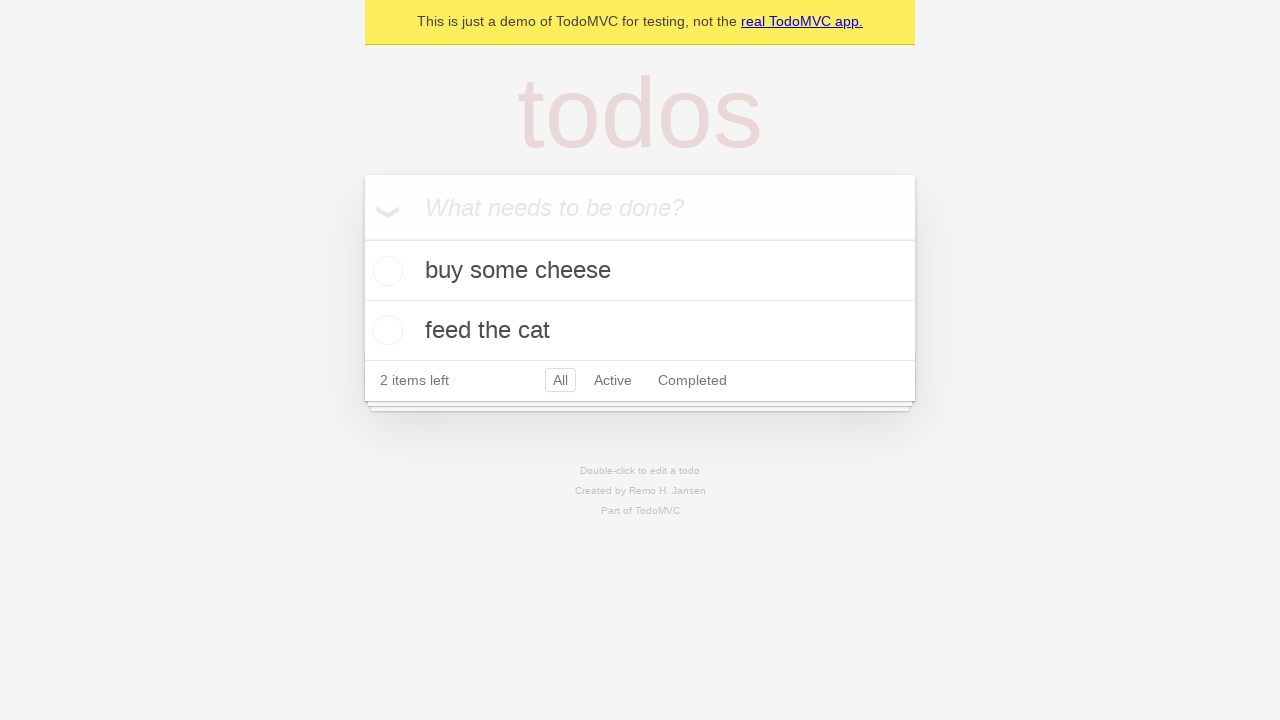

Filled todo input with 'book a doctors appointment' on internal:attr=[placeholder="What needs to be done?"i]
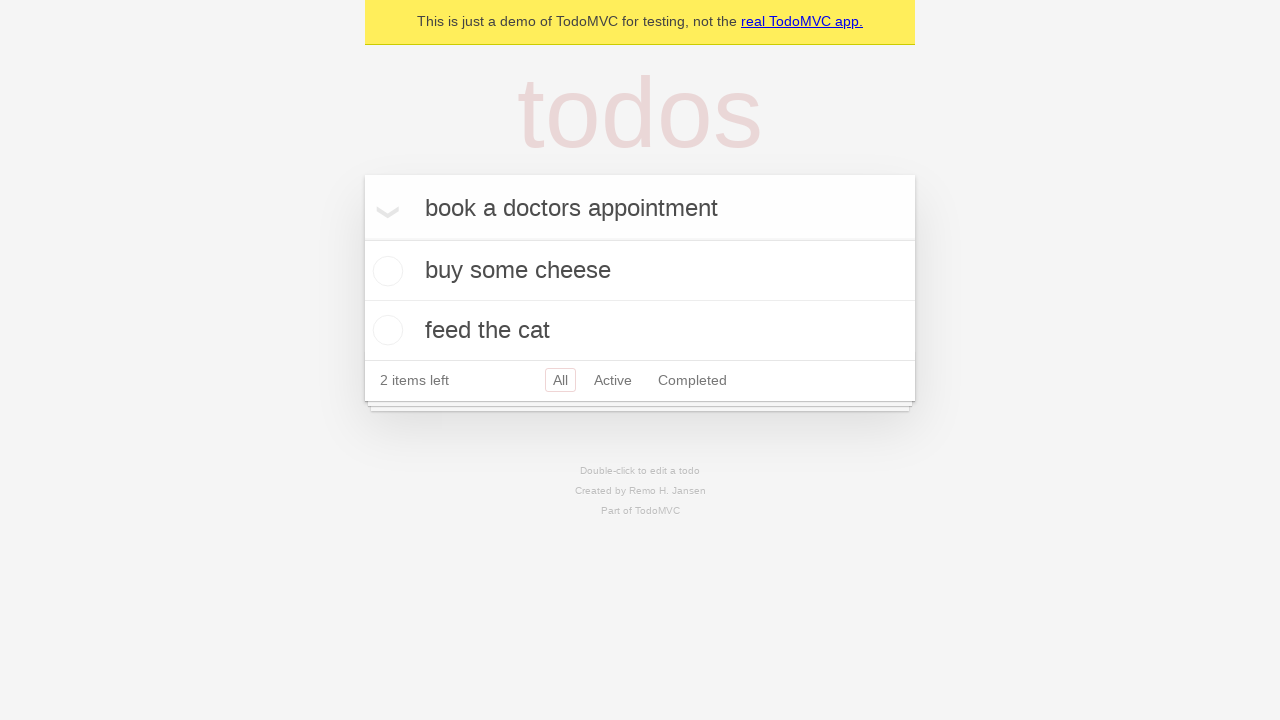

Pressed Enter to create third todo on internal:attr=[placeholder="What needs to be done?"i]
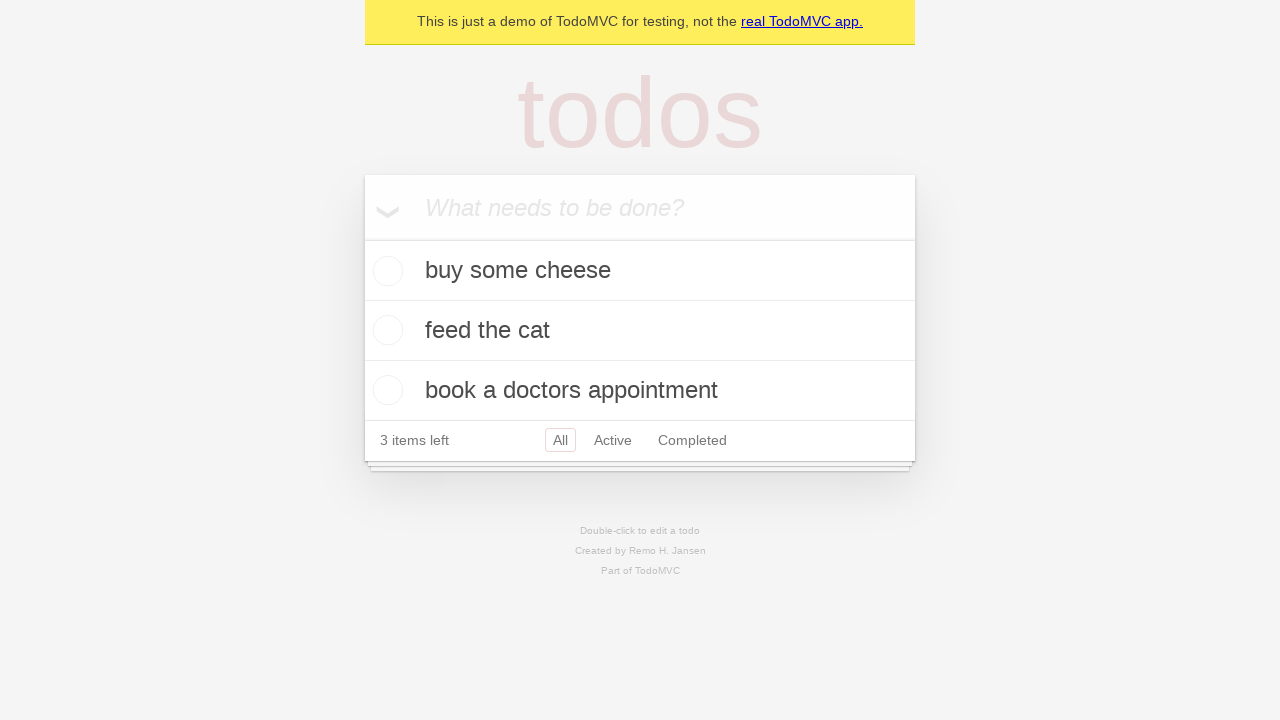

Checked the second todo item at (385, 330) on internal:testid=[data-testid="todo-item"s] >> nth=1 >> internal:role=checkbox
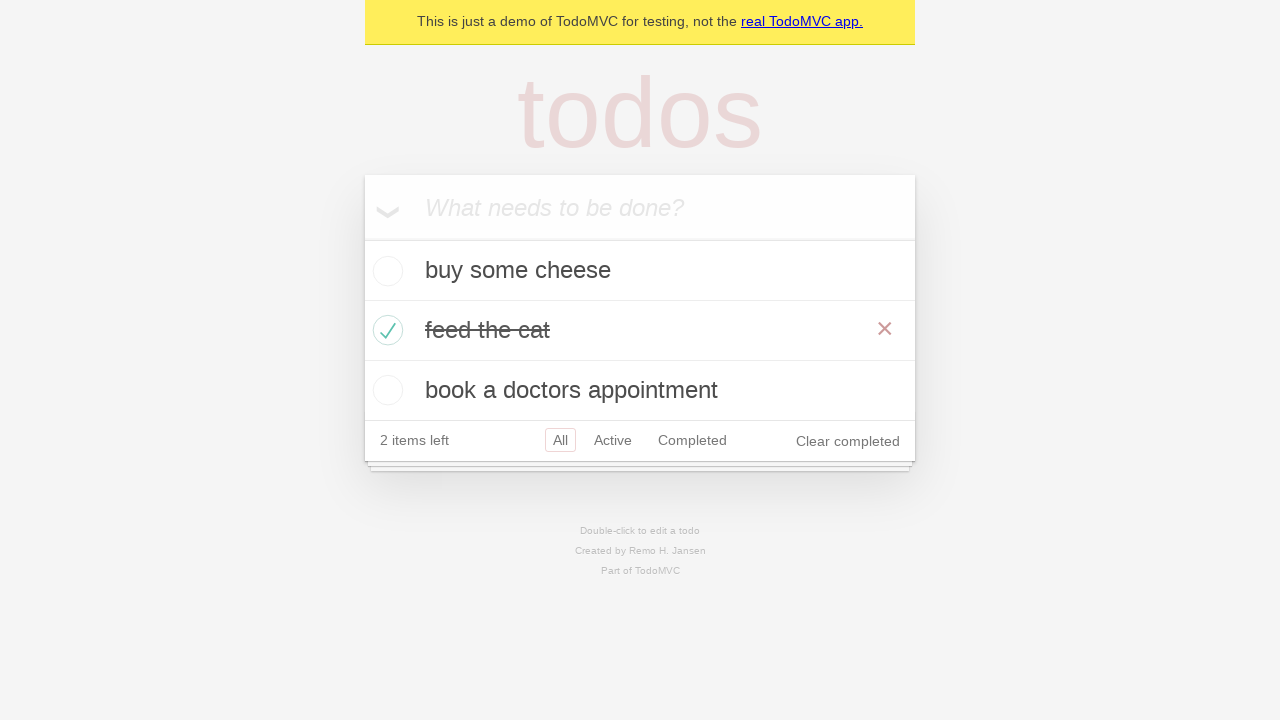

Clicked 'All' filter link at (560, 440) on internal:role=link[name="All"i]
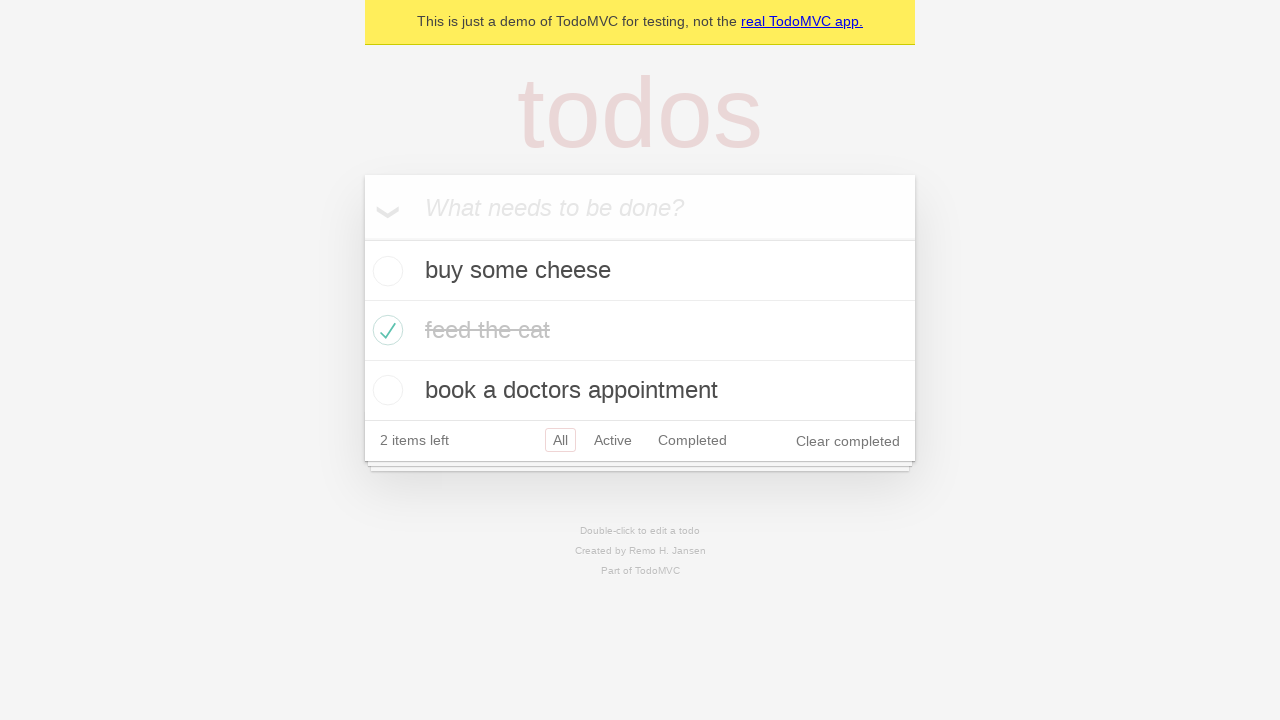

Clicked 'Active' filter link at (613, 440) on internal:role=link[name="Active"i]
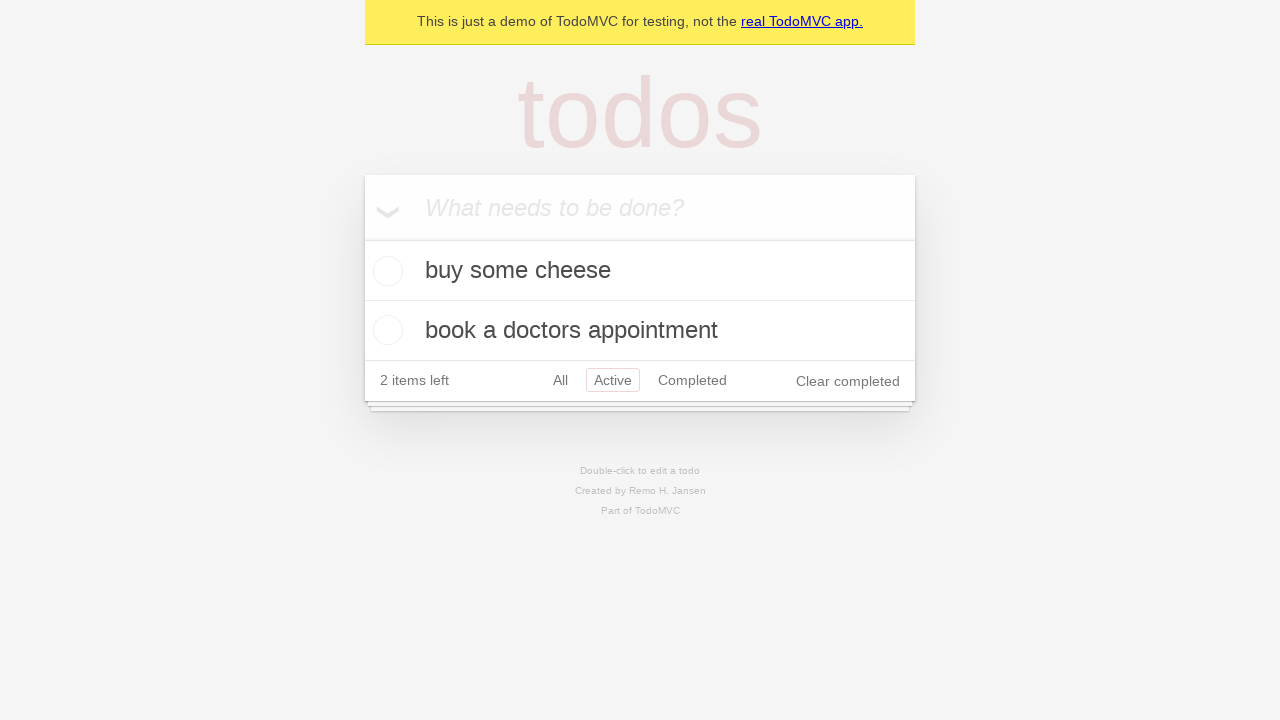

Clicked 'Completed' filter link at (692, 380) on internal:role=link[name="Completed"i]
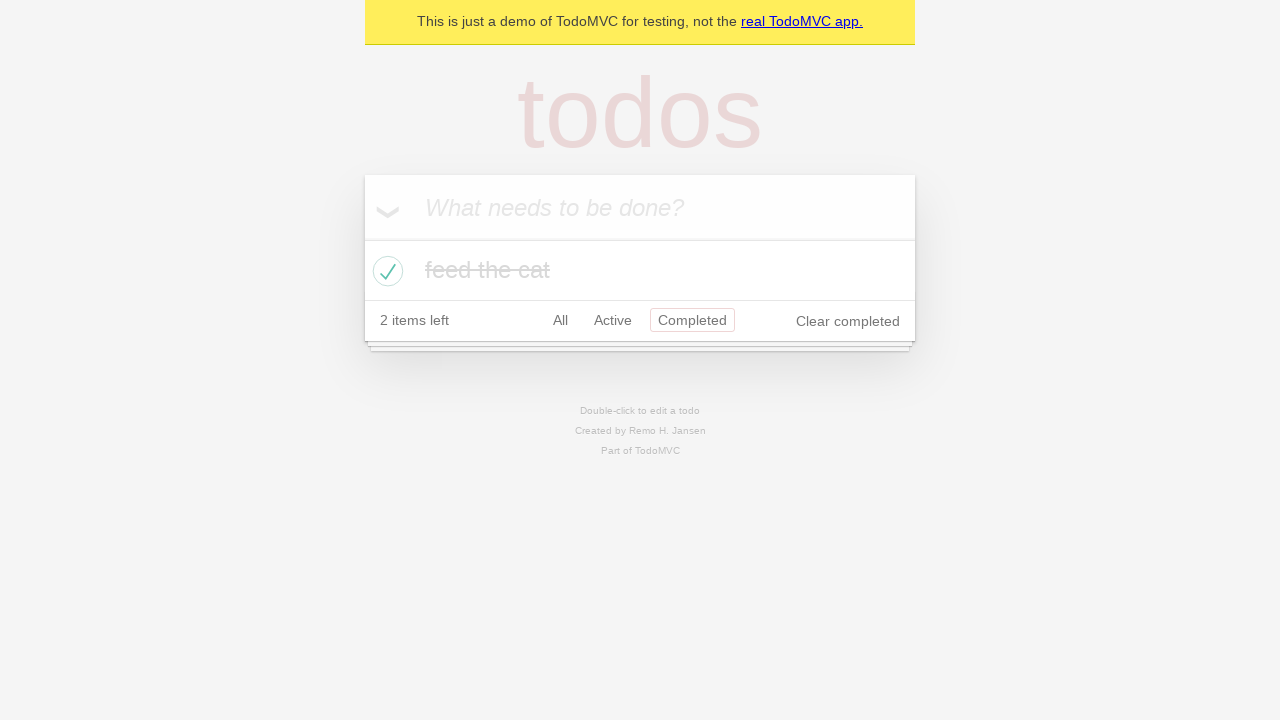

Navigated back from Completed filter to Active filter
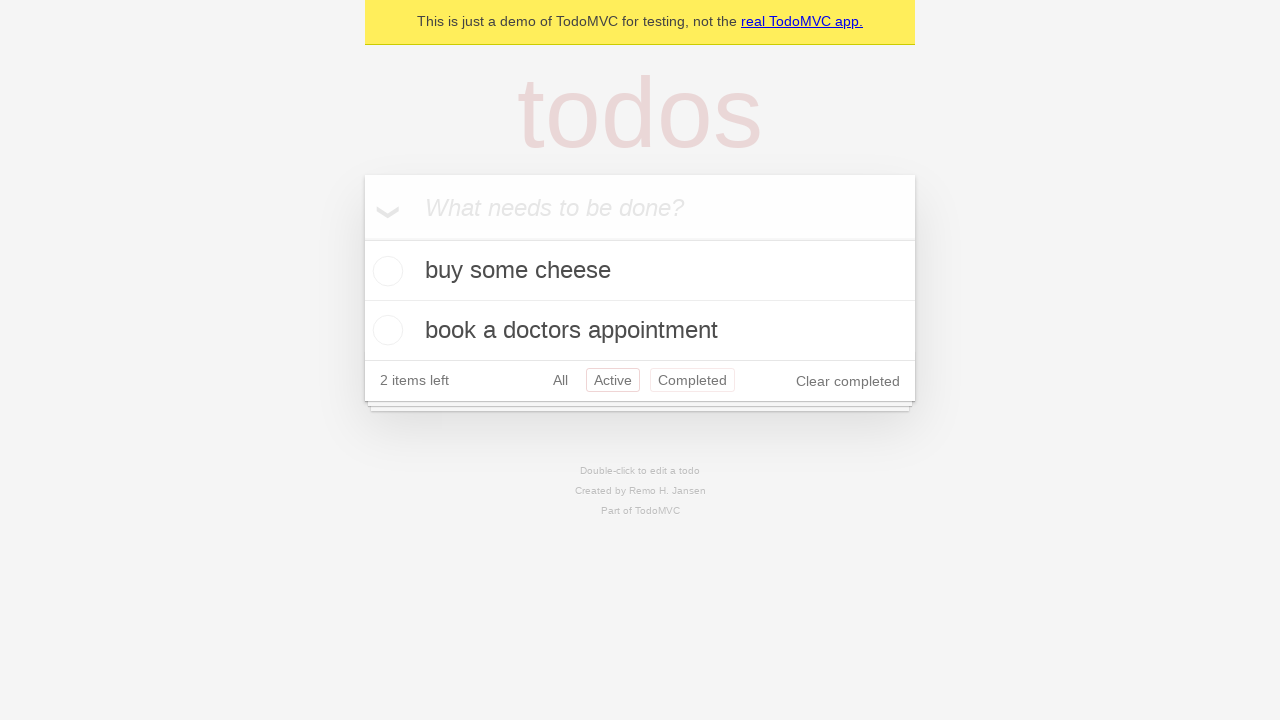

Navigated back from Active filter to All filter
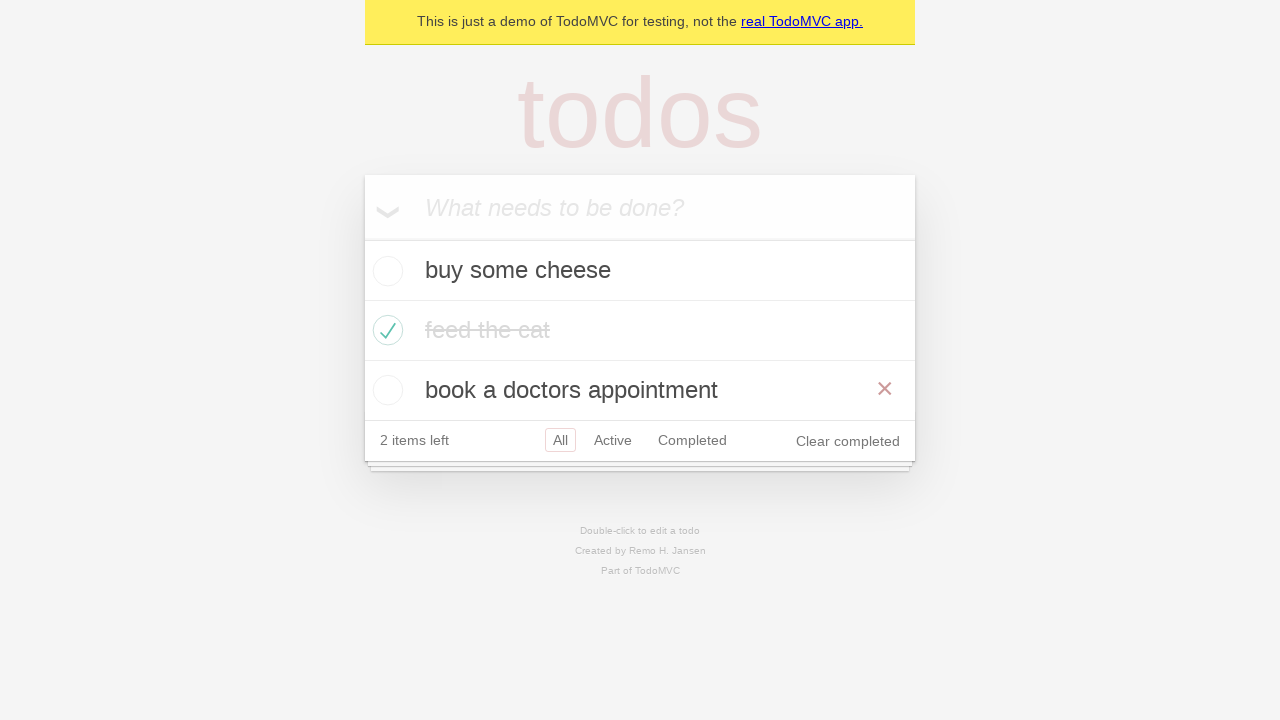

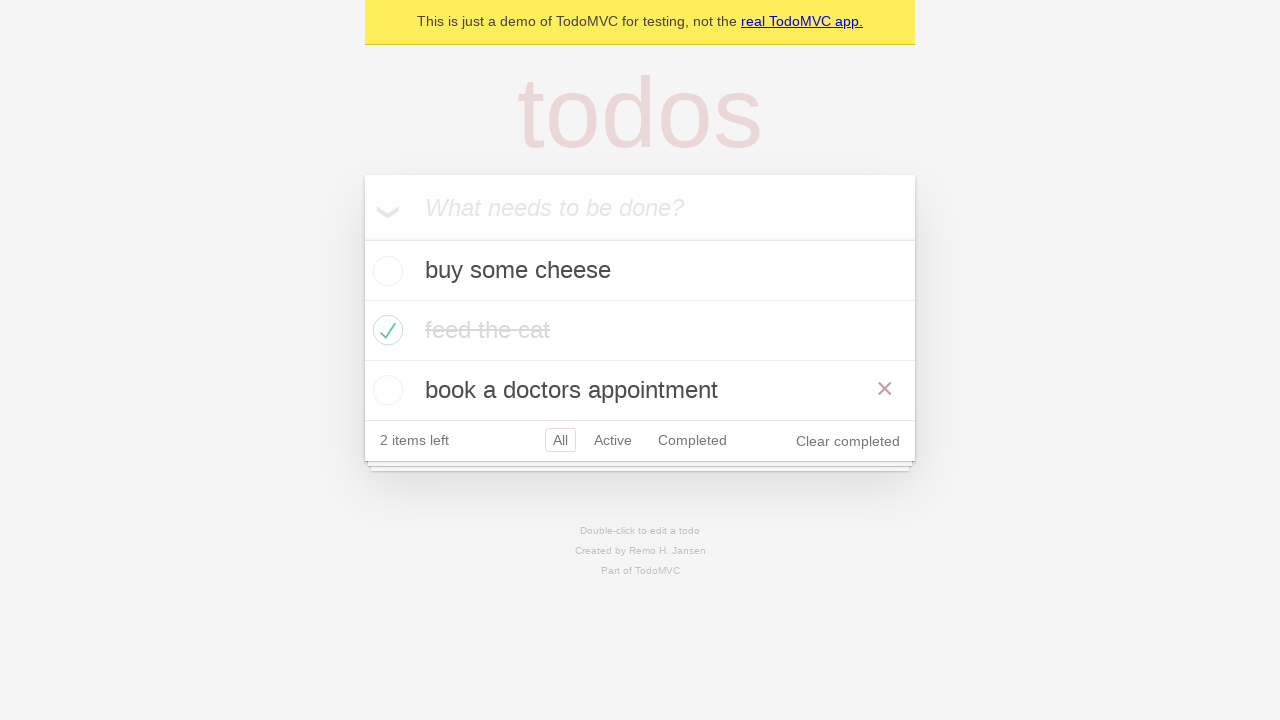